Performs a right-click context menu action on a Selenium link element and selects an option using keyboard navigation

Starting URL: http://www.omayo.blogspot.com/

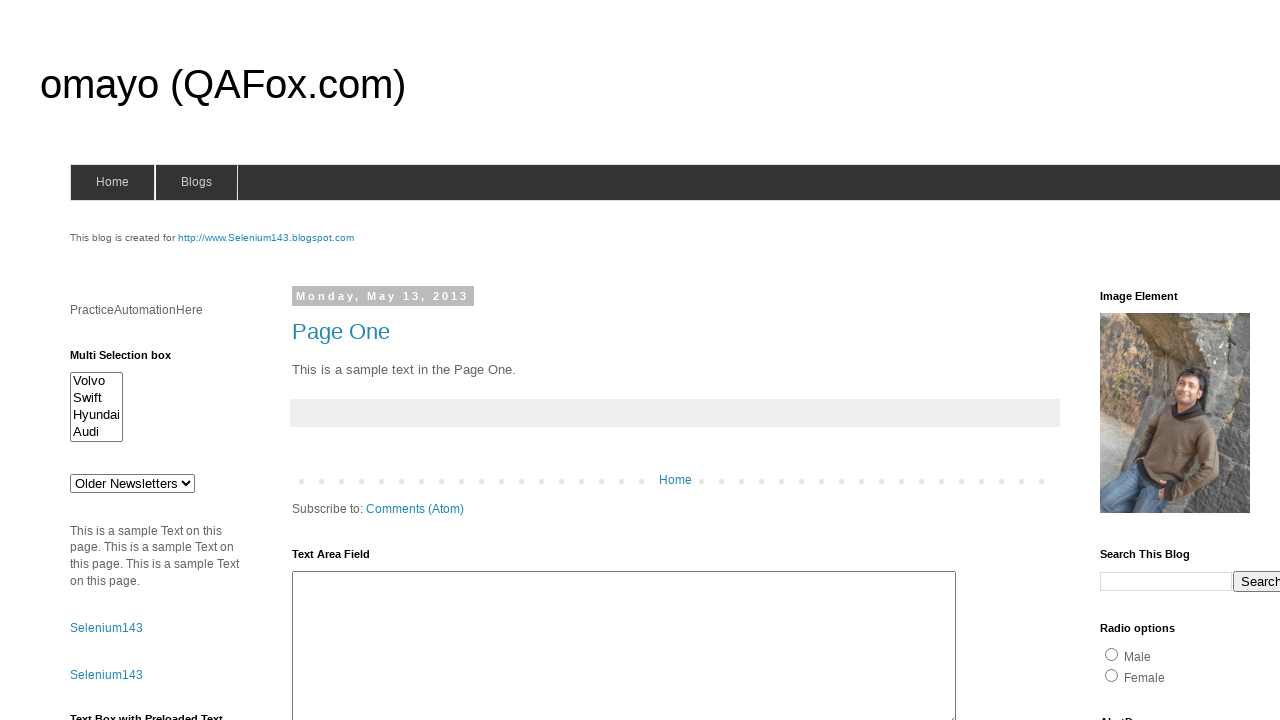

Located Selenium link element with id 'selenium143'
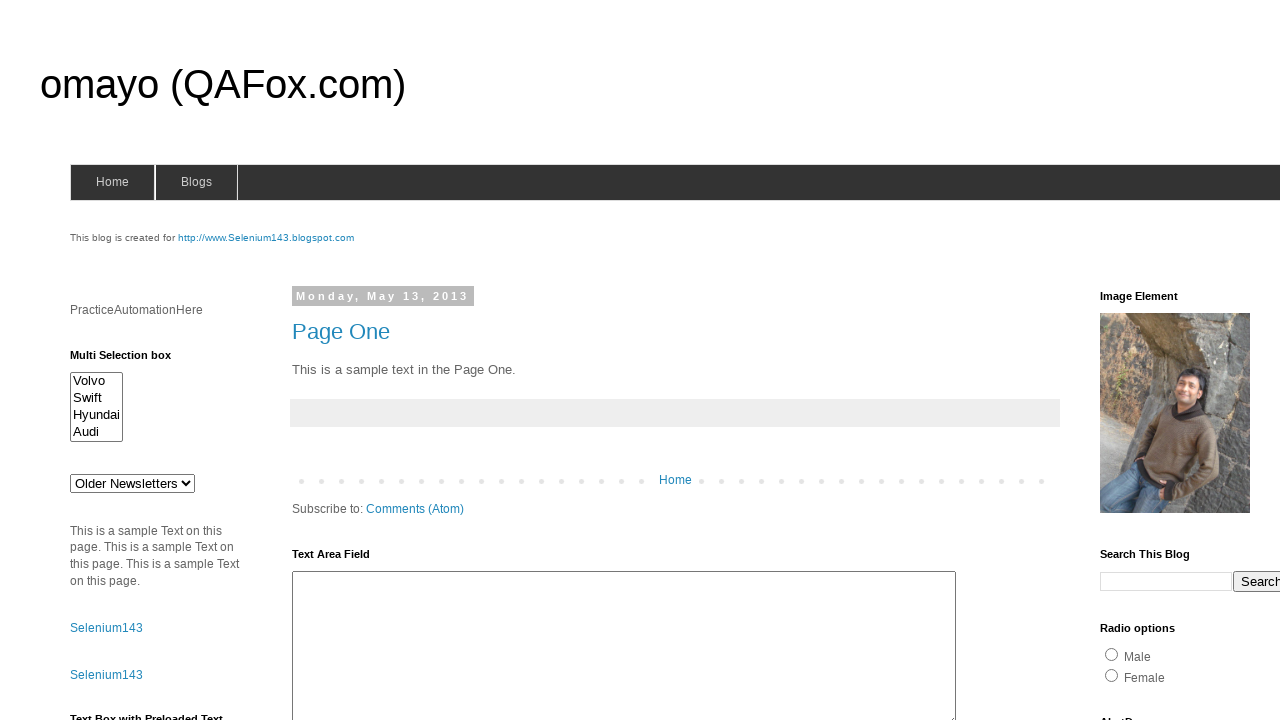

Right-clicked on Selenium link to open context menu at (266, 238) on #selenium143
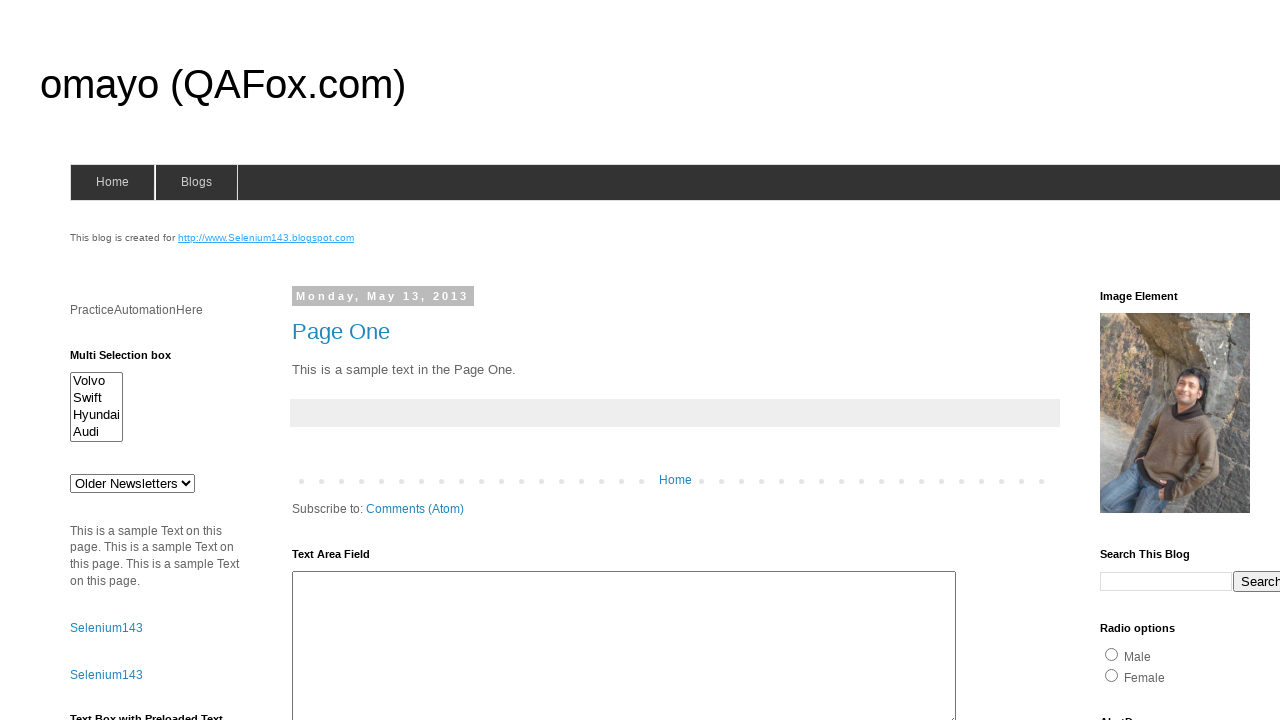

Pressed ArrowDown to navigate context menu
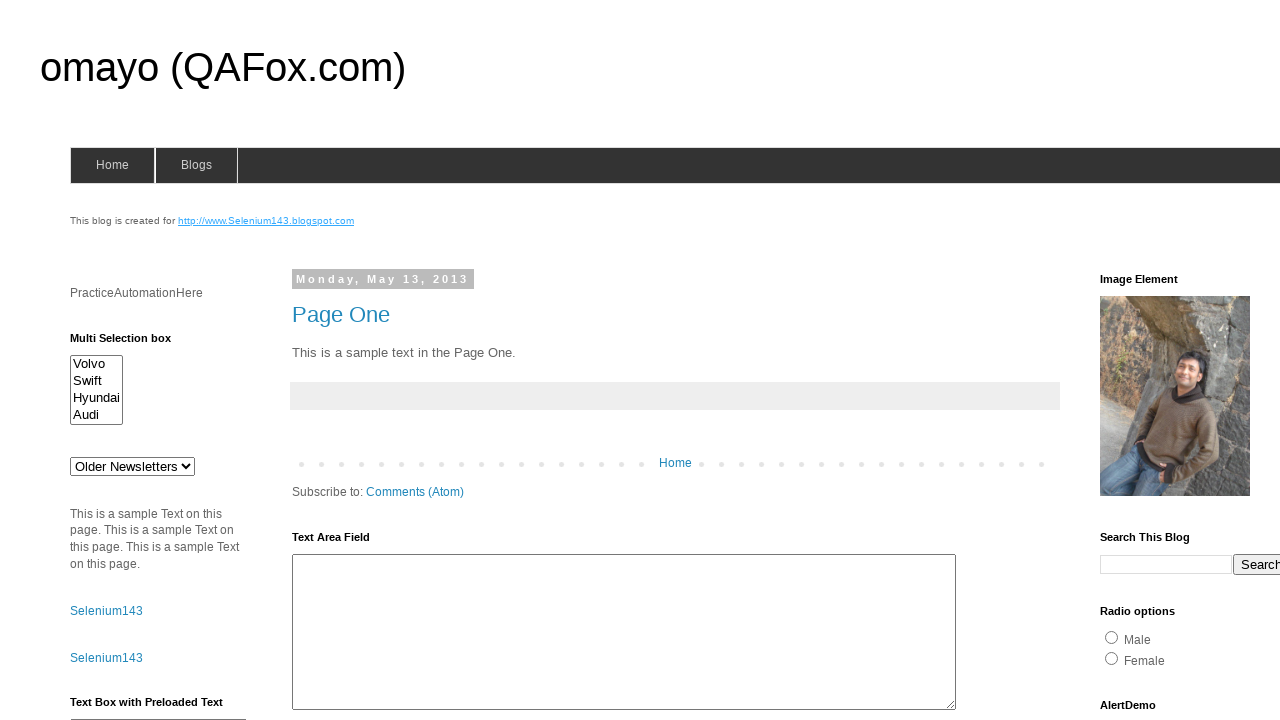

Pressed Enter to select context menu option
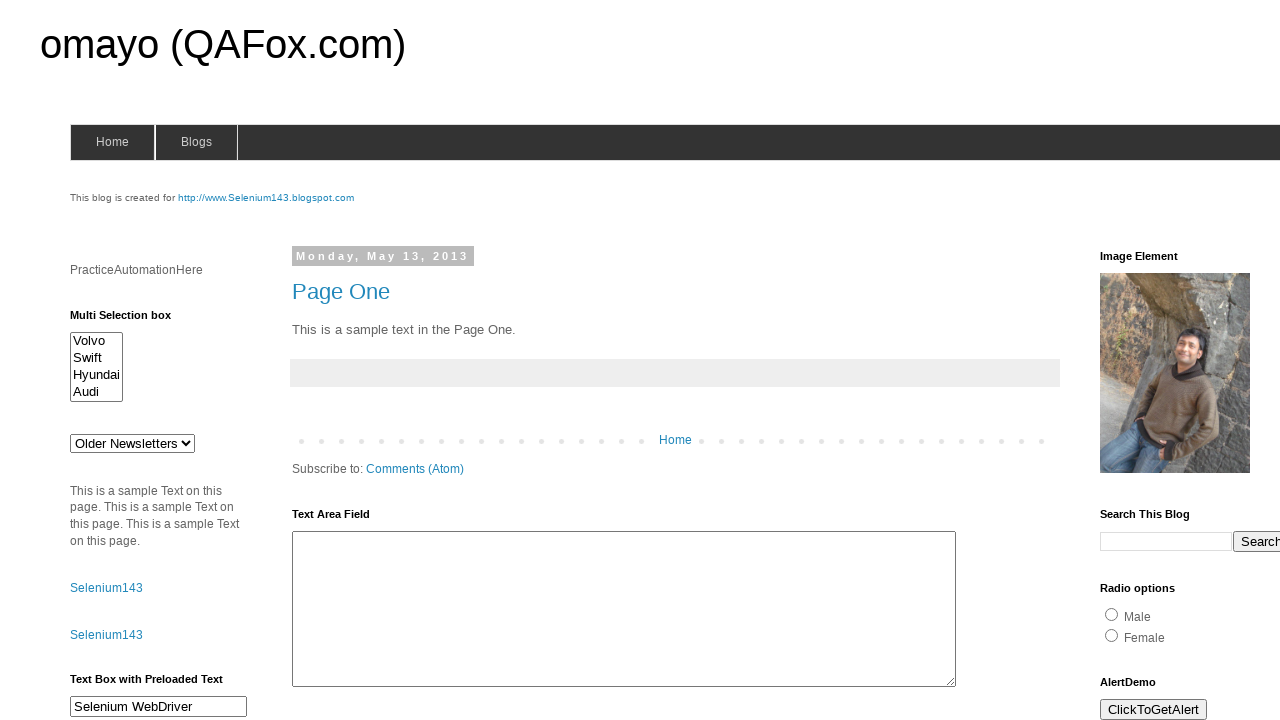

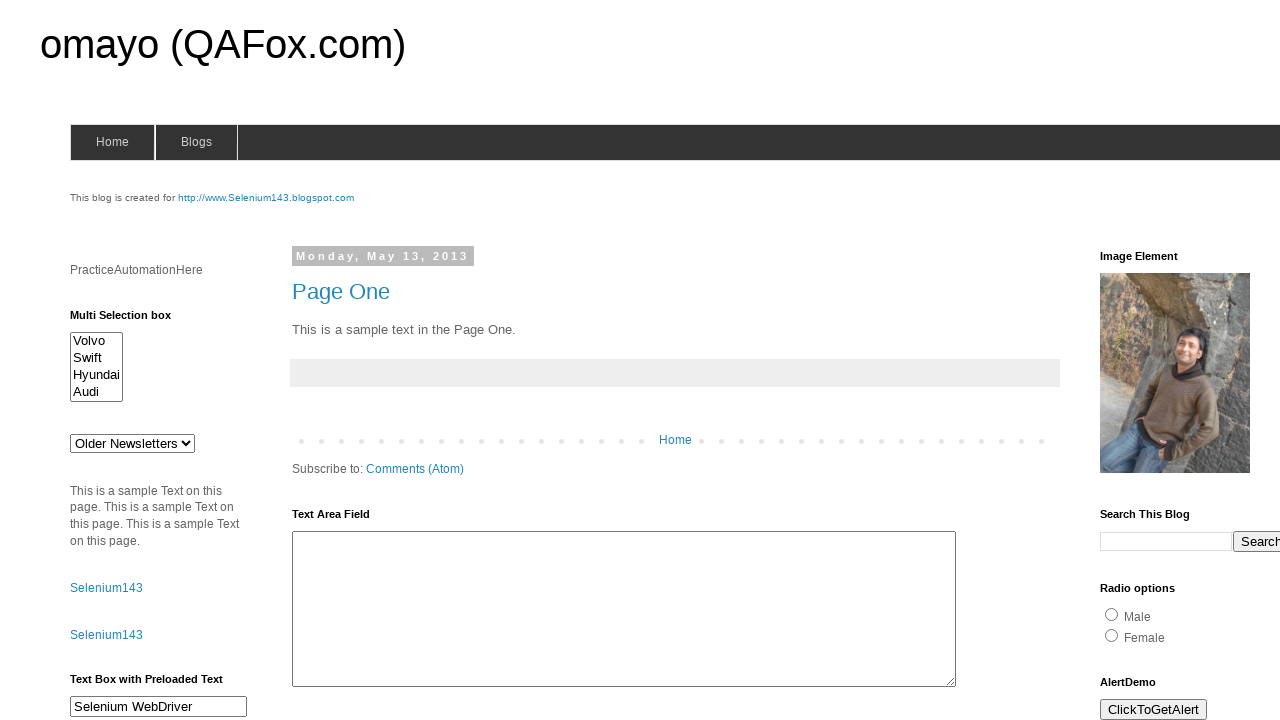